Tests checkbox functionality by verifying a checkbox is initially unchecked, clicking it, and then verifying it becomes checked.

Starting URL: https://rahulshettyacademy.com/dropdownsPractise/

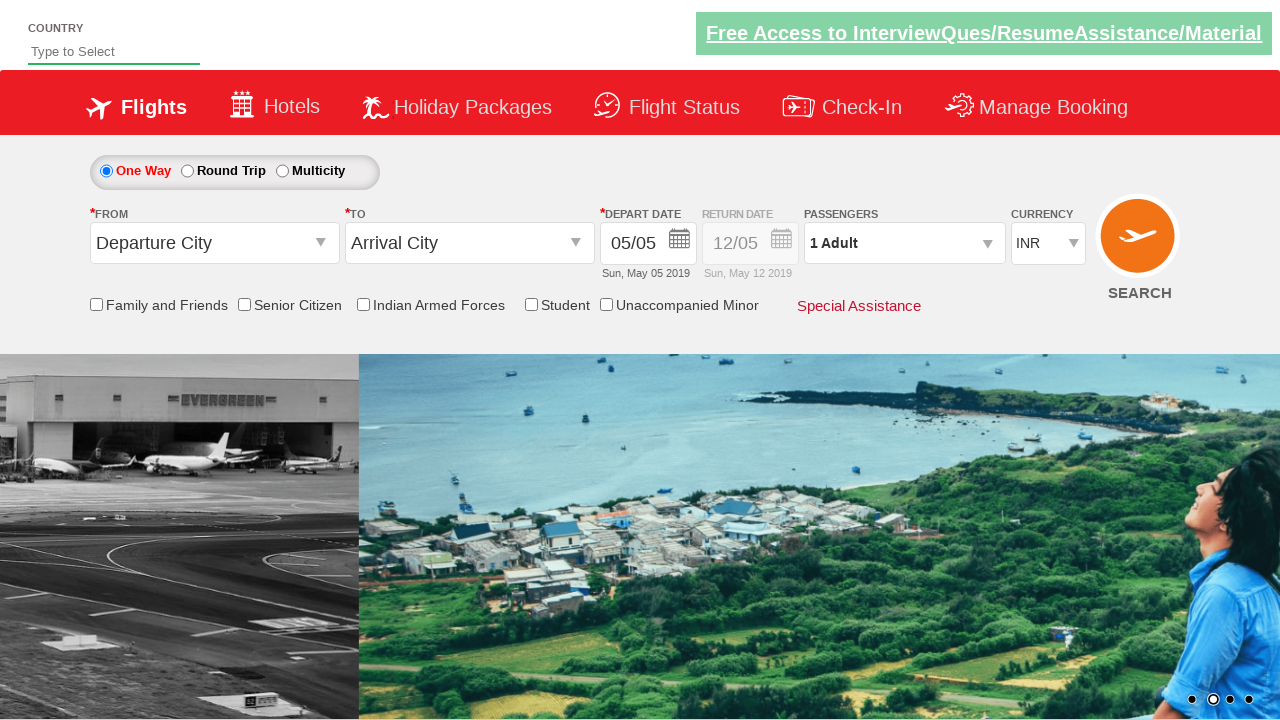

Located checkbox element
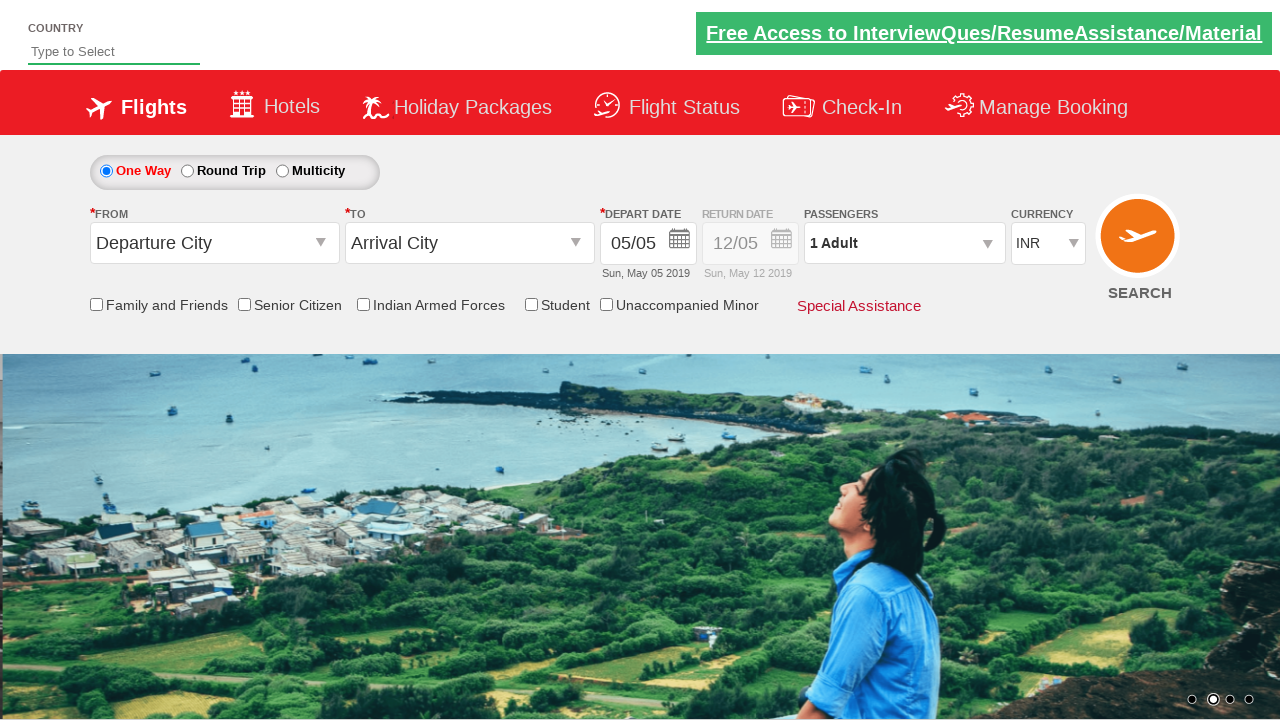

Verified checkbox is initially unchecked
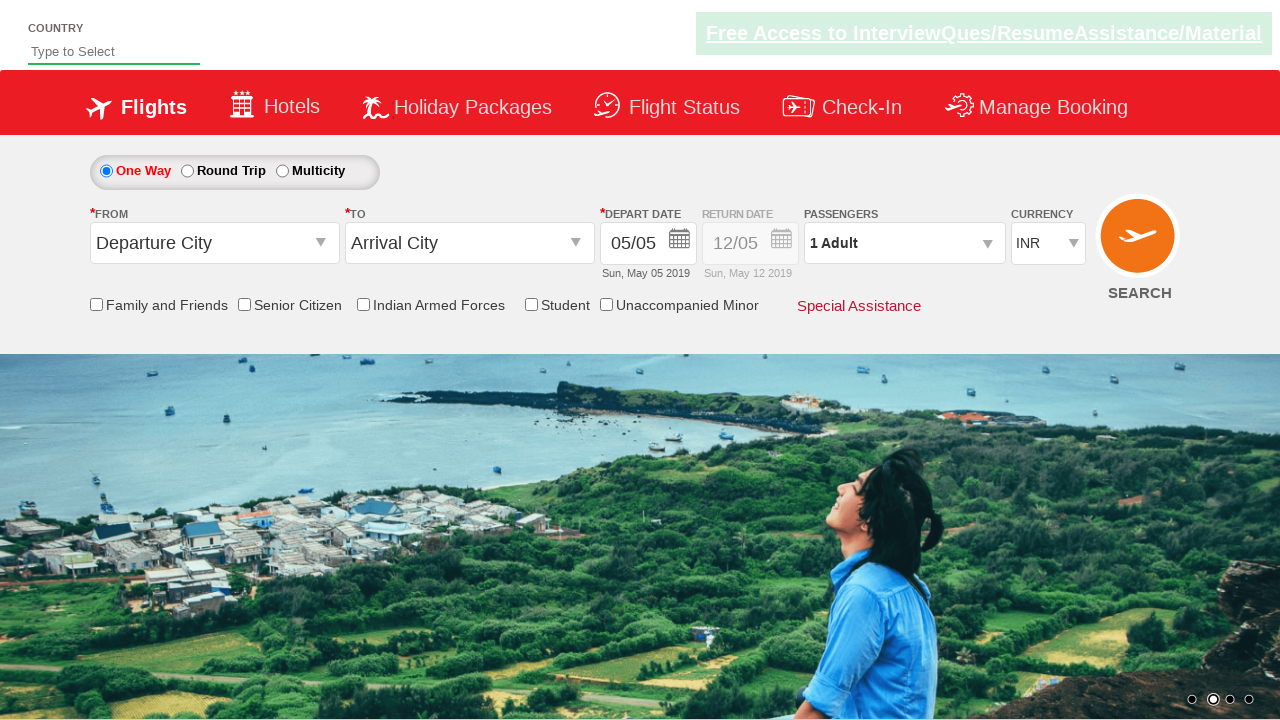

Clicked checkbox to select it at (96, 304) on #ctl00_mainContent_chk_friendsandfamily
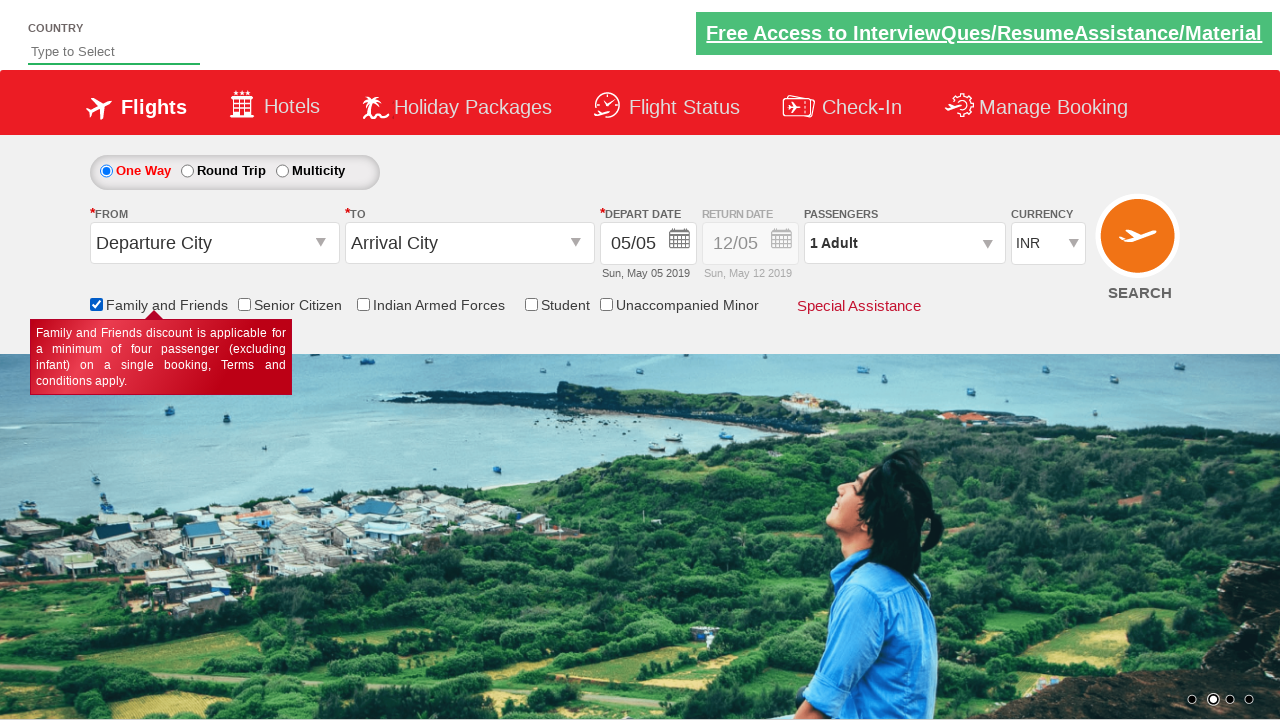

Verified checkbox is now checked after clicking
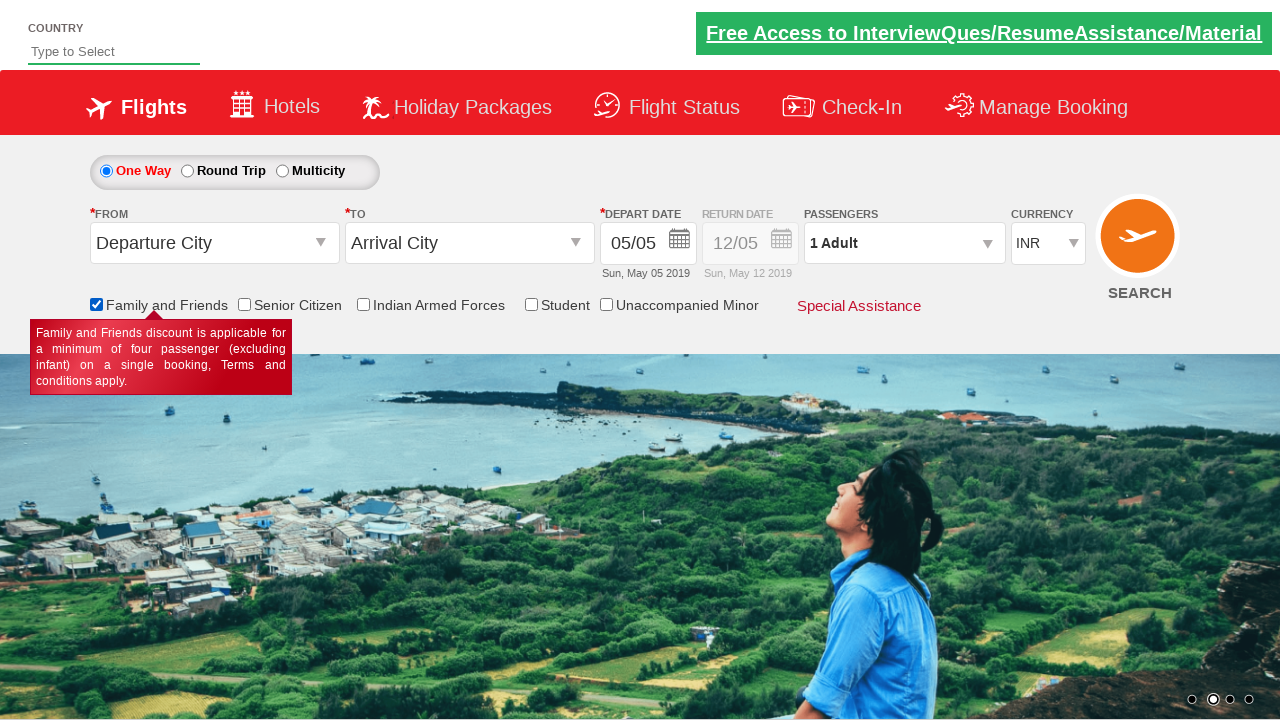

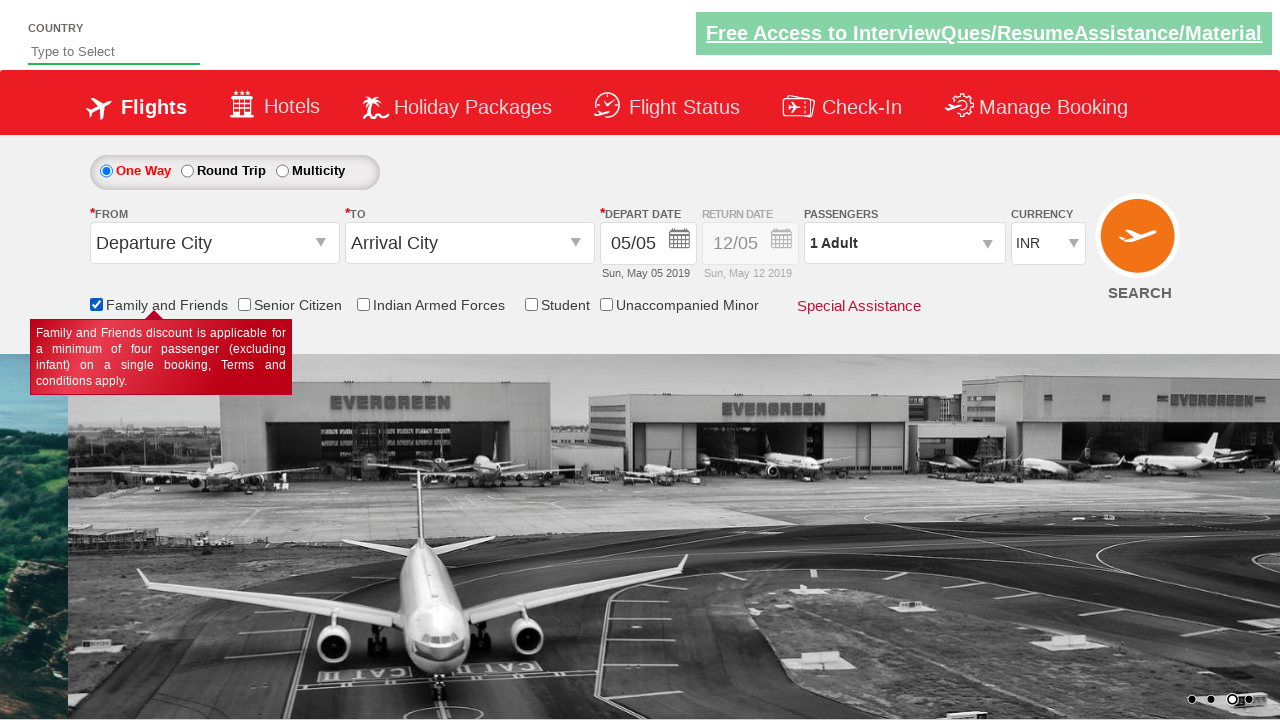